Verifies that the "Log In" button on the NextBaseCRM login page displays the expected text "Log In" by checking the button's value attribute.

Starting URL: https://login1.nextbasecrm.com/

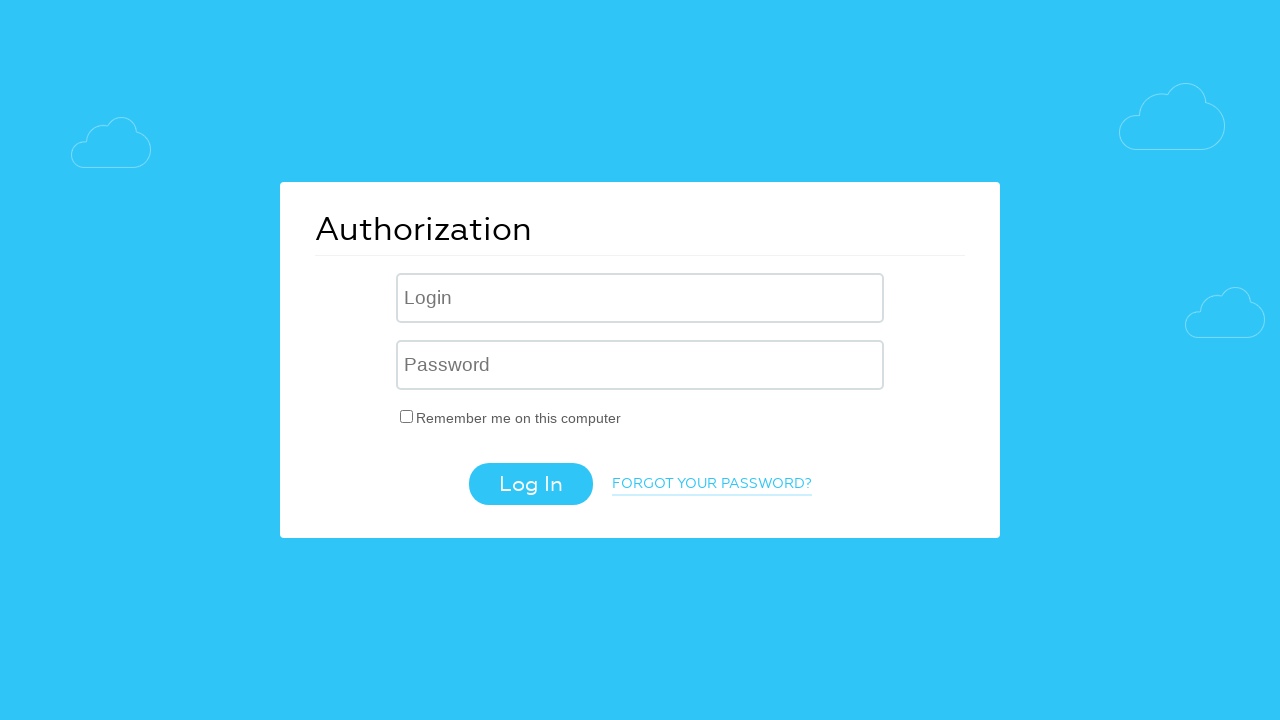

Waited for Log In button to become visible
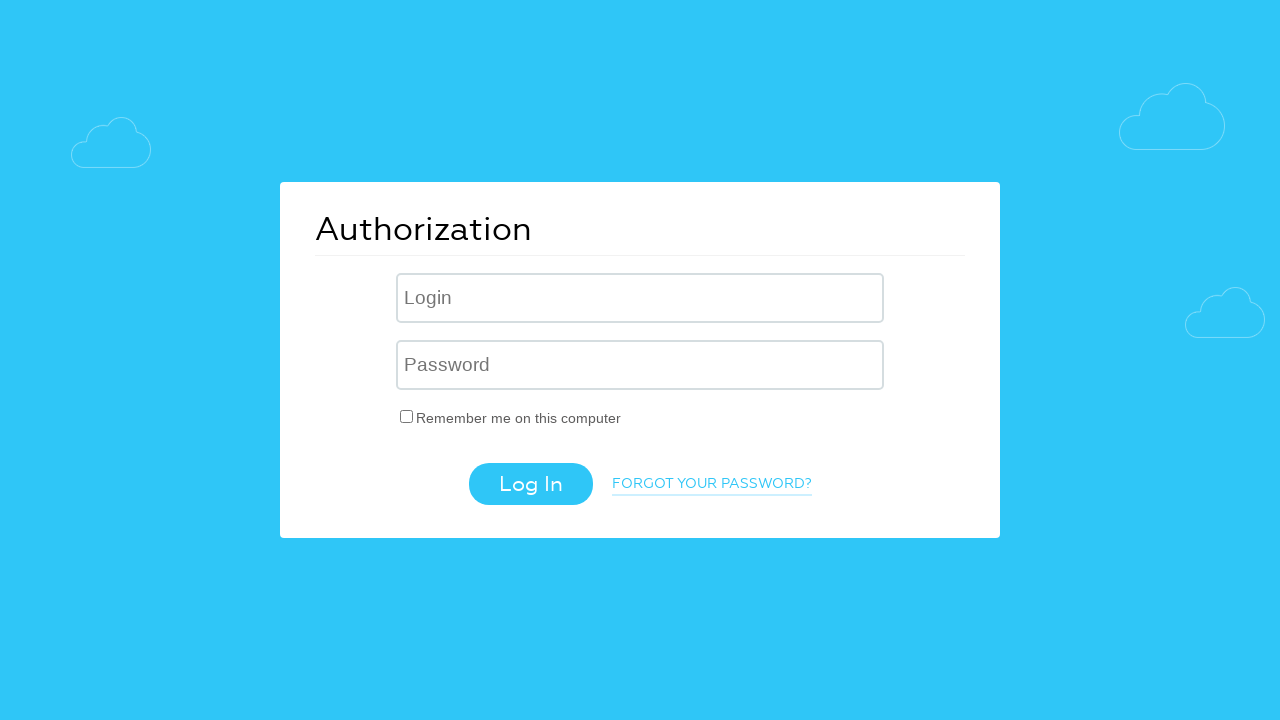

Retrieved Log In button value attribute: 'Log In'
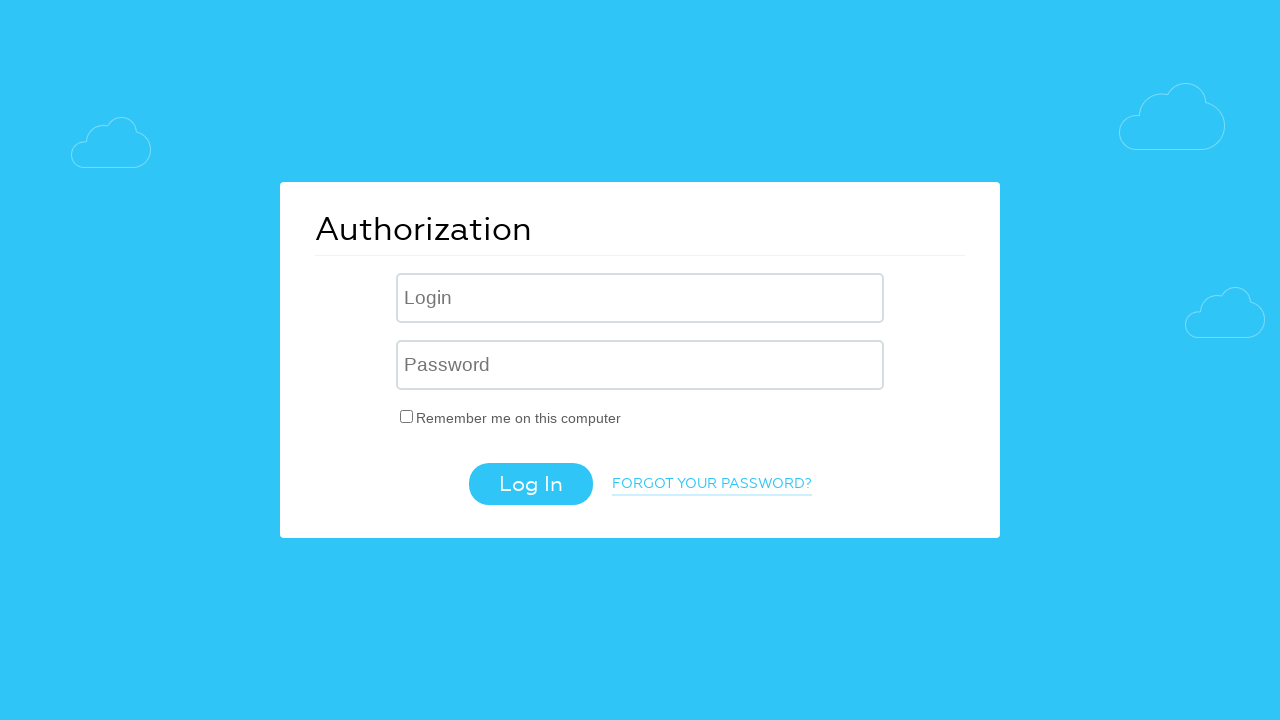

Verified Log In button value matches expected text 'Log In'
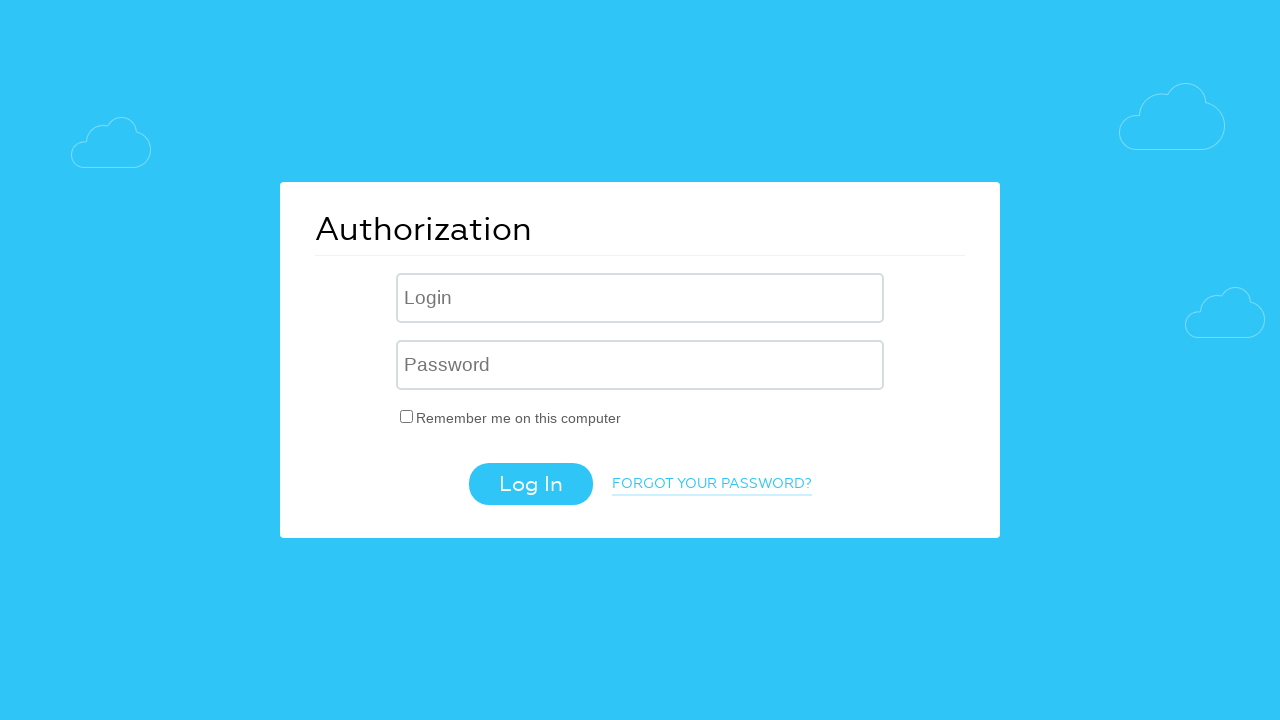

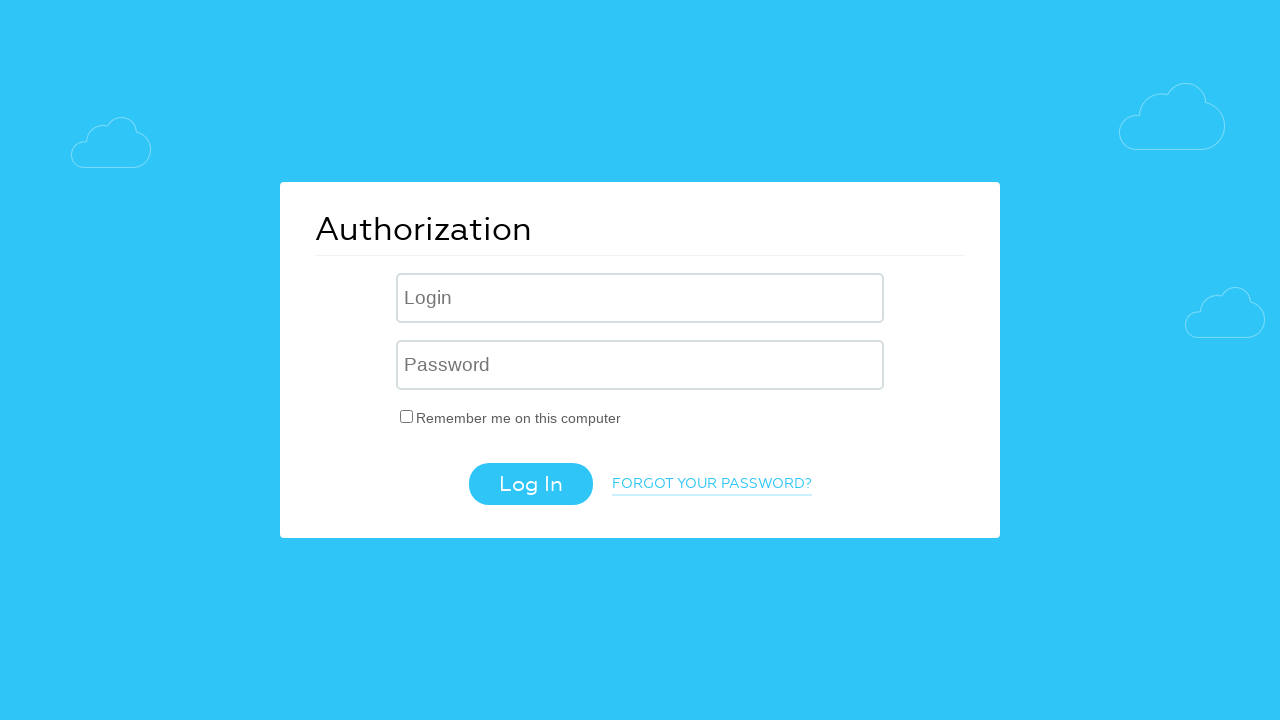